Tests drag and drop functionality by dragging element A to element B's position and verifying the elements swap

Starting URL: https://the-internet.herokuapp.com/drag_and_drop

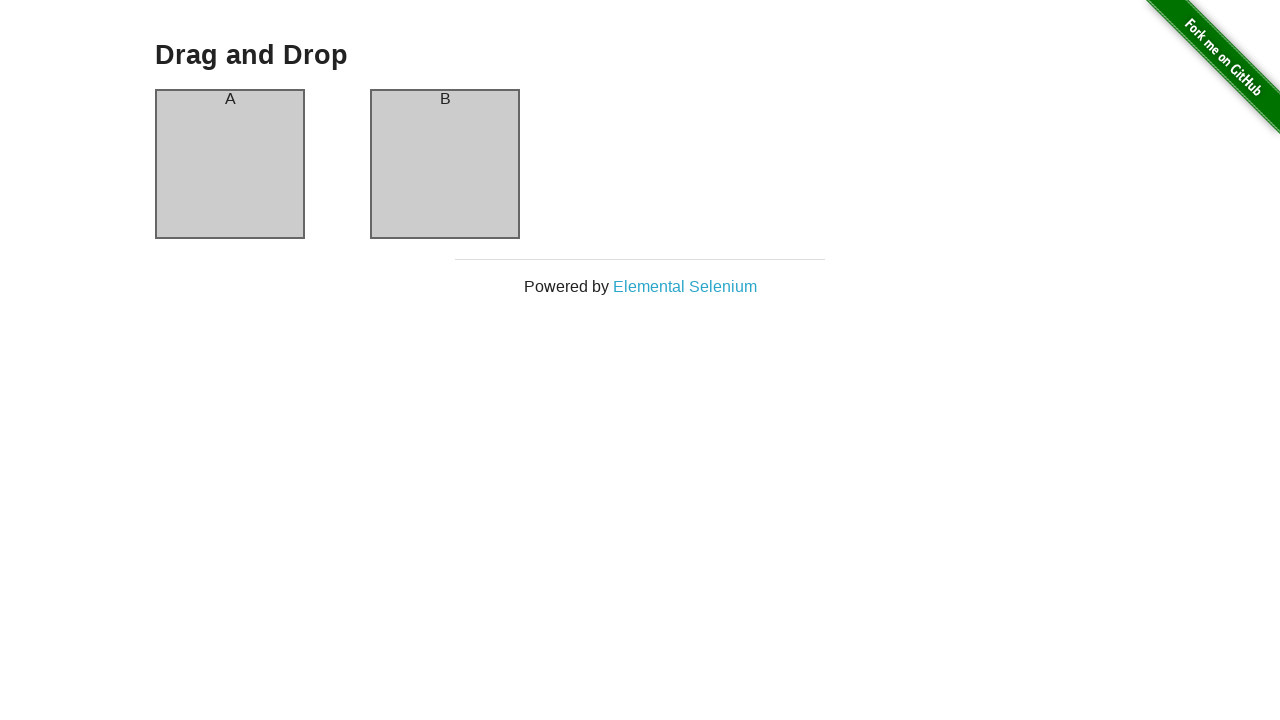

Verified that column A initially contains 'A'
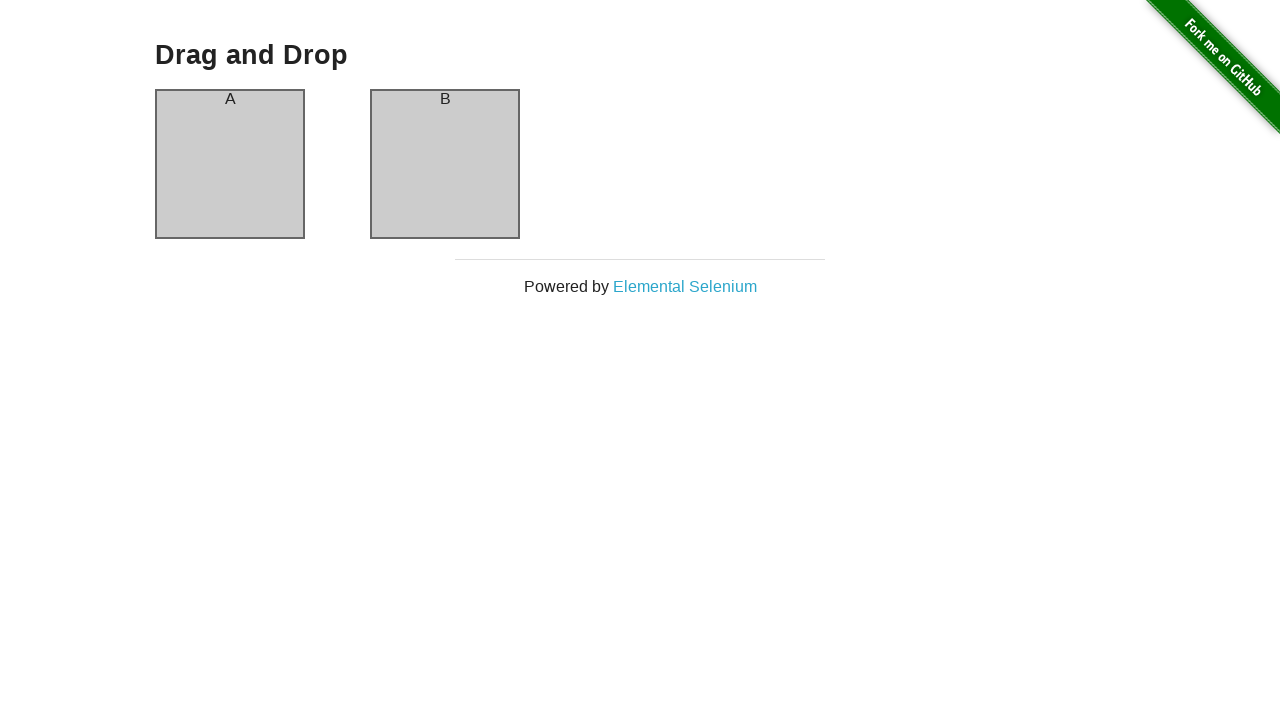

Verified that column B initially contains 'B'
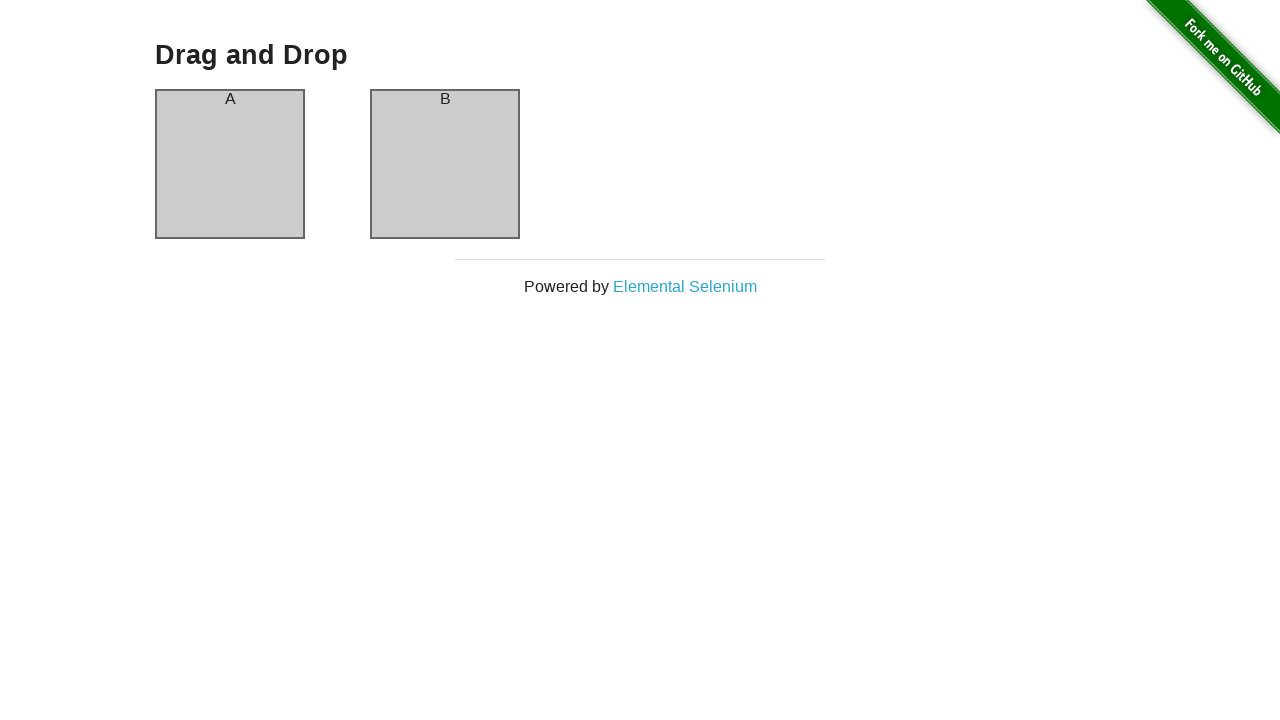

Dragged column A to column B position at (445, 164)
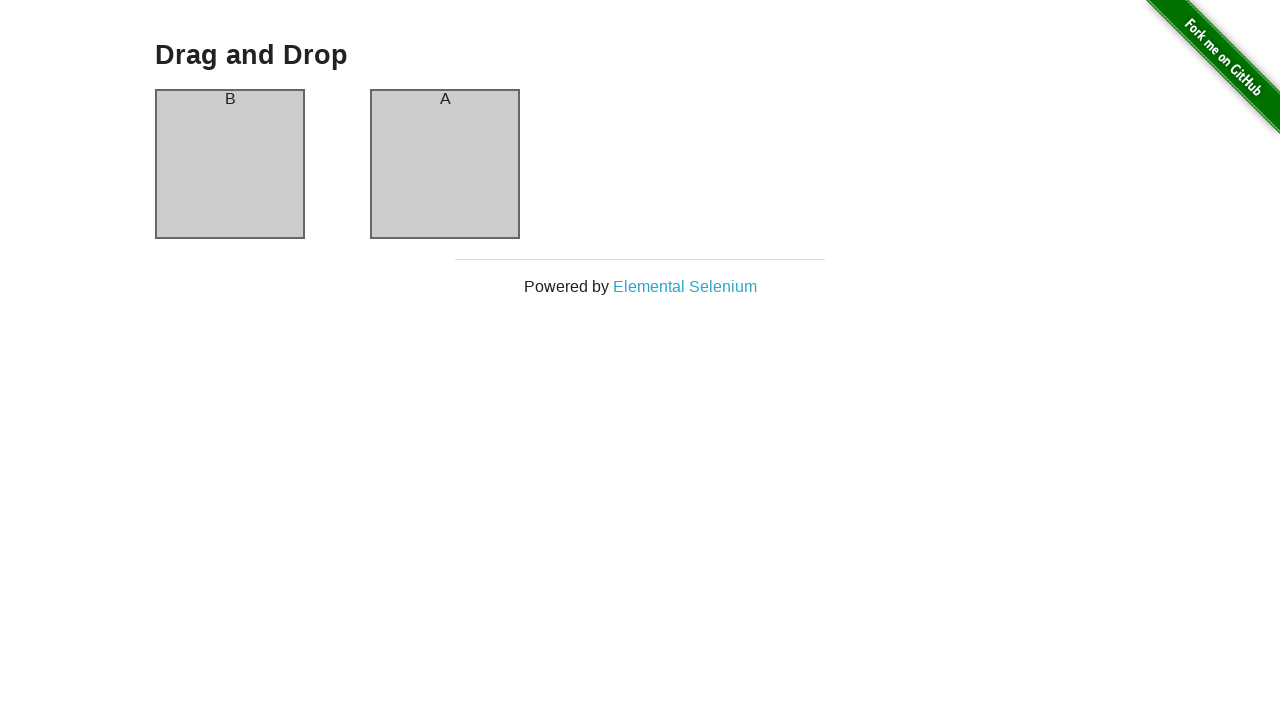

Verified that column A now contains 'B' after drag and drop
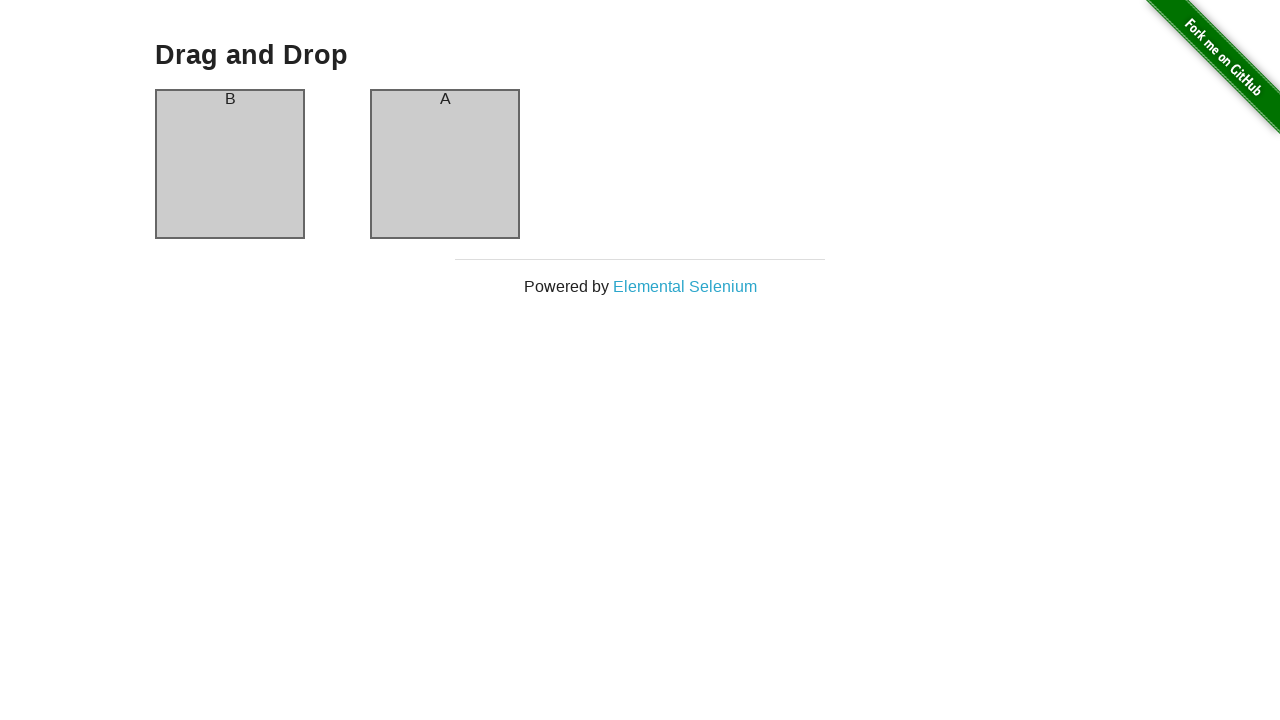

Verified that column B now contains 'A' after drag and drop
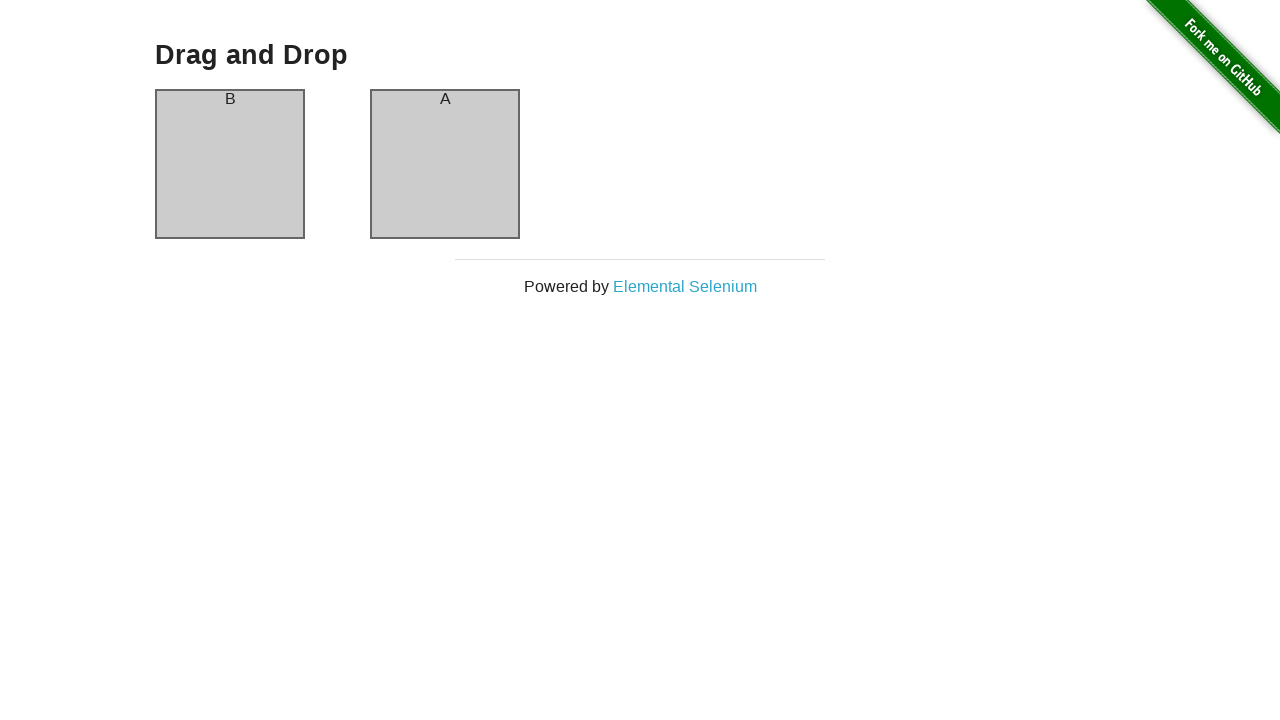

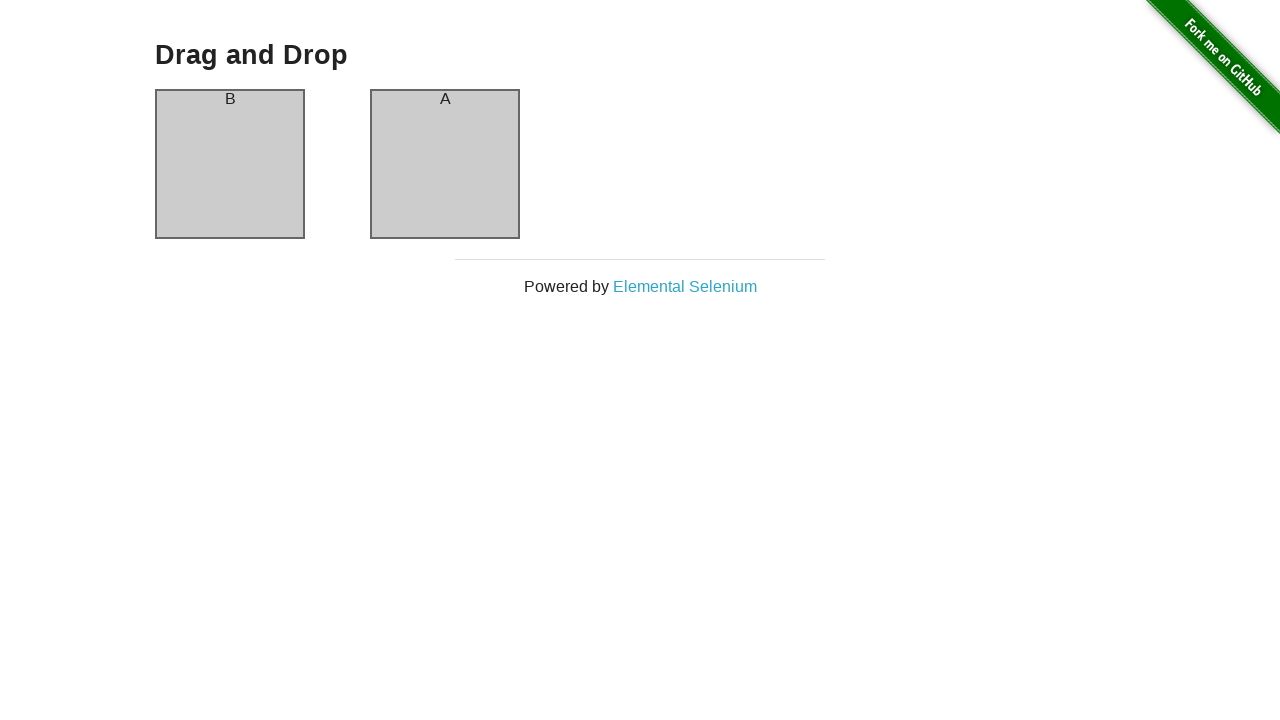